Tests checkbox functionality by checking and unchecking checkboxes and validating their states

Starting URL: https://practice.expandtesting.com/checkboxes

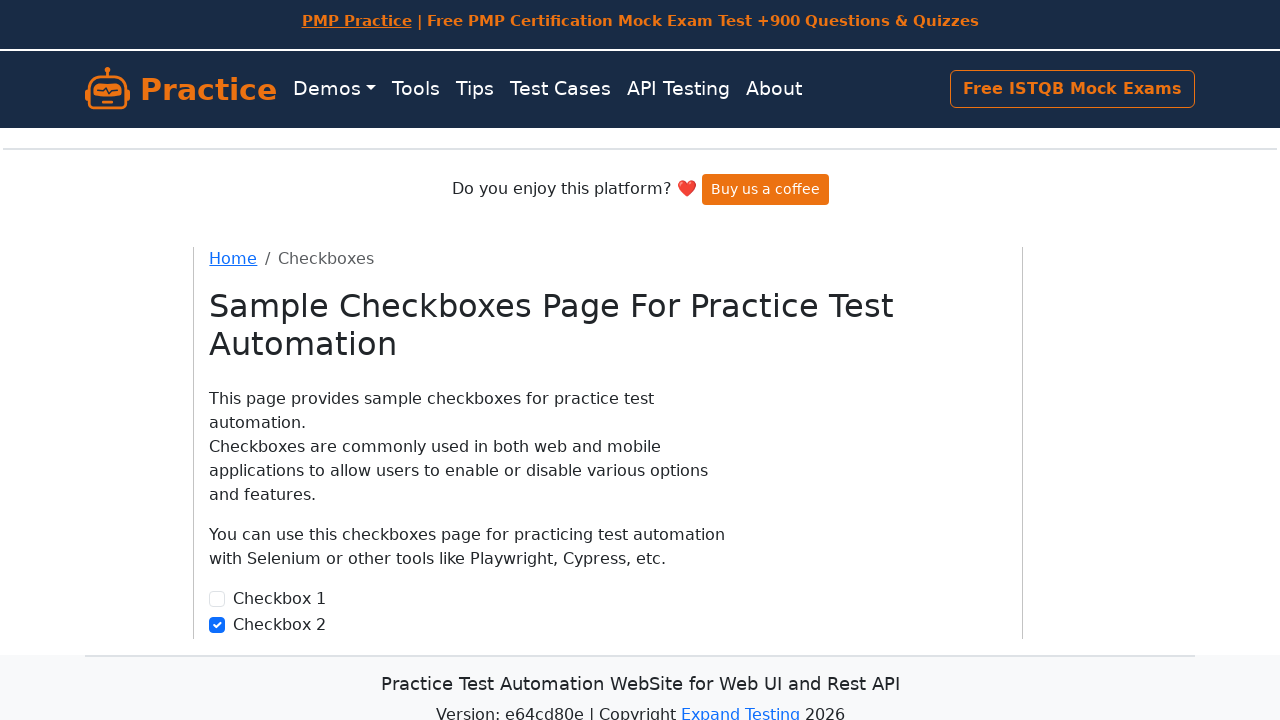

Checked Checkbox 1 forcefully at (217, 599) on internal:role=checkbox[name="Checkbox 1"i]
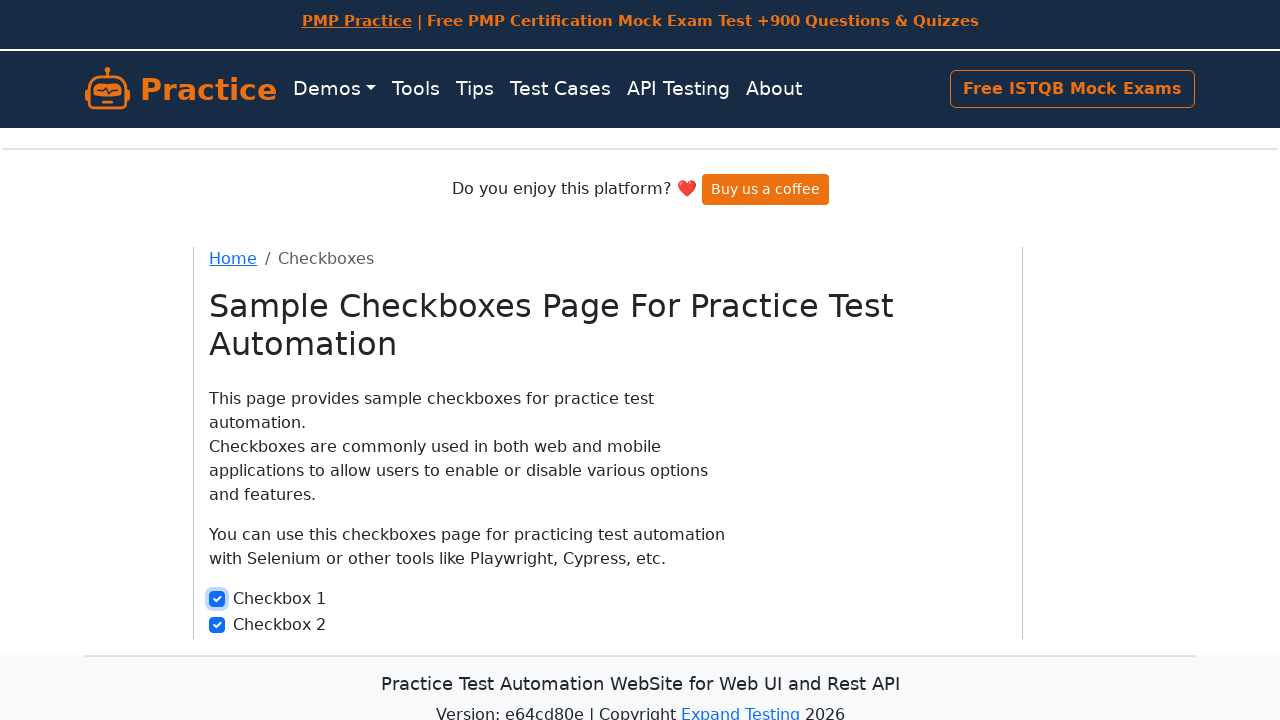

Unchecked Checkbox 2 forcefully at (217, 625) on internal:role=checkbox[name="Checkbox 2"i]
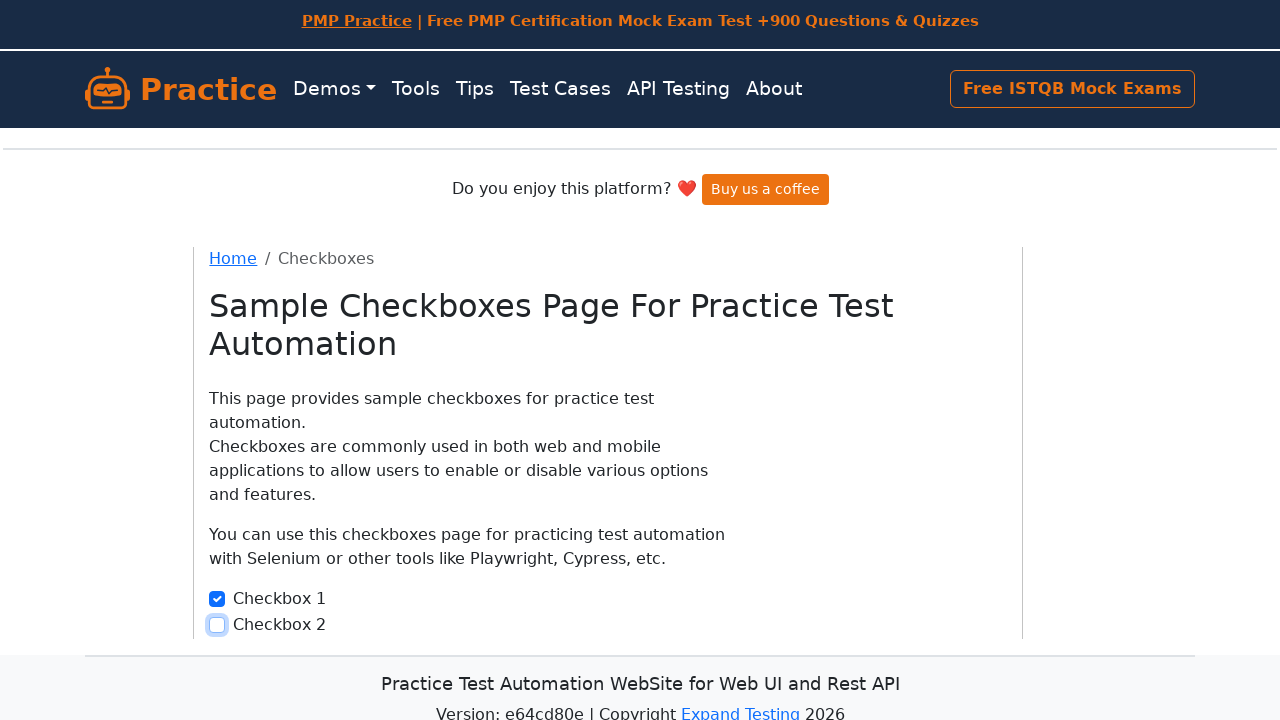

Verified that Checkbox 1 is checked
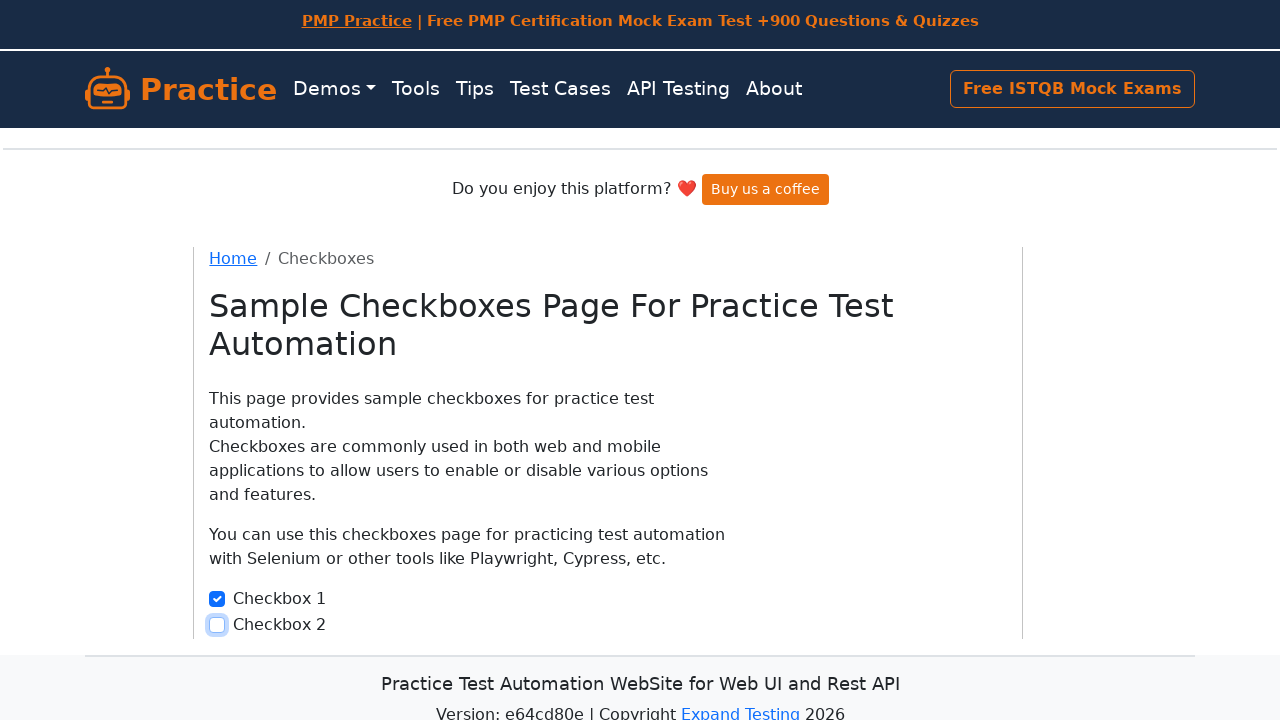

Verified that Checkbox 2 is unchecked
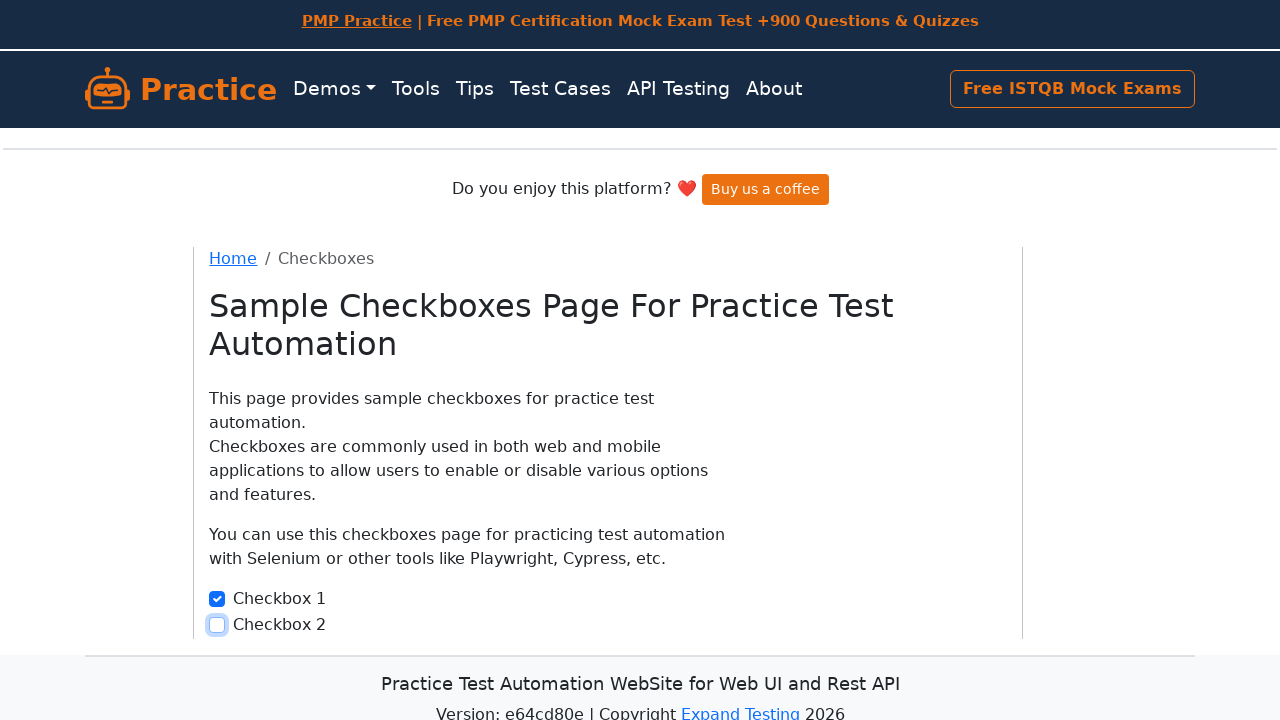

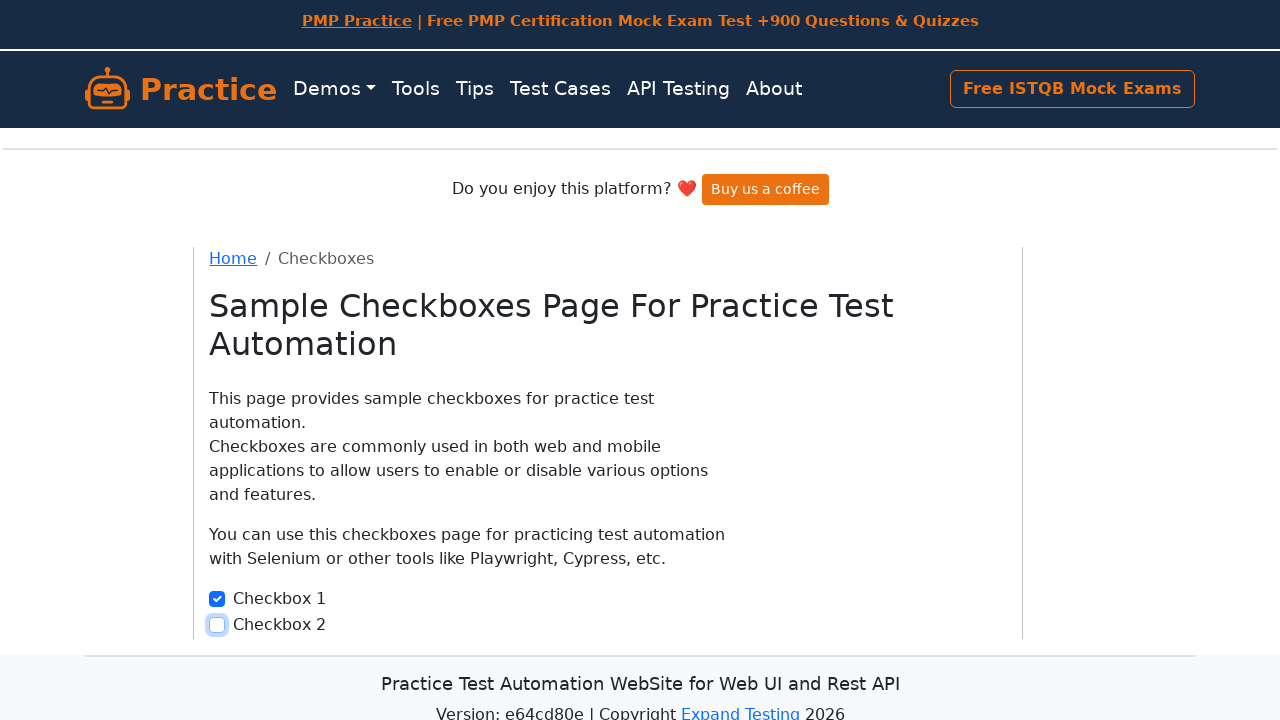